Tests sending a space key press to a specific element on the page and verifies the result text displays the correct key pressed.

Starting URL: http://the-internet.herokuapp.com/key_presses

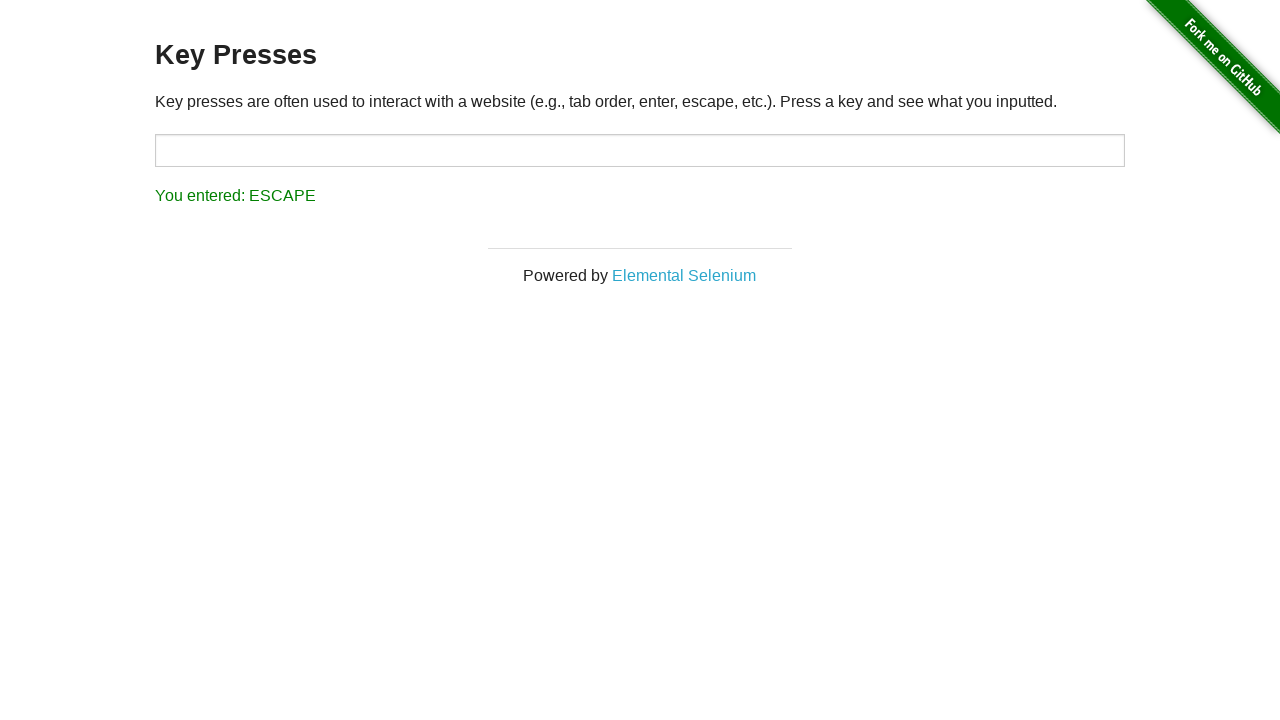

Sent space key press to target element on #target
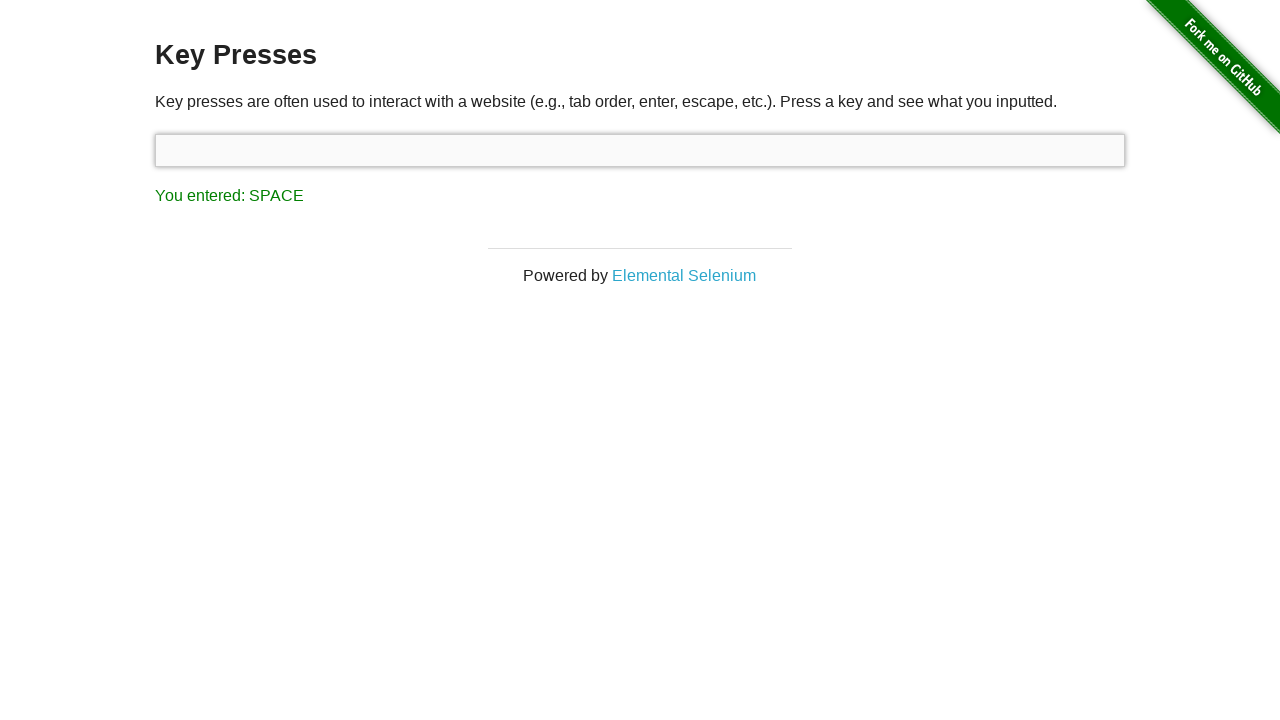

Result element loaded on page
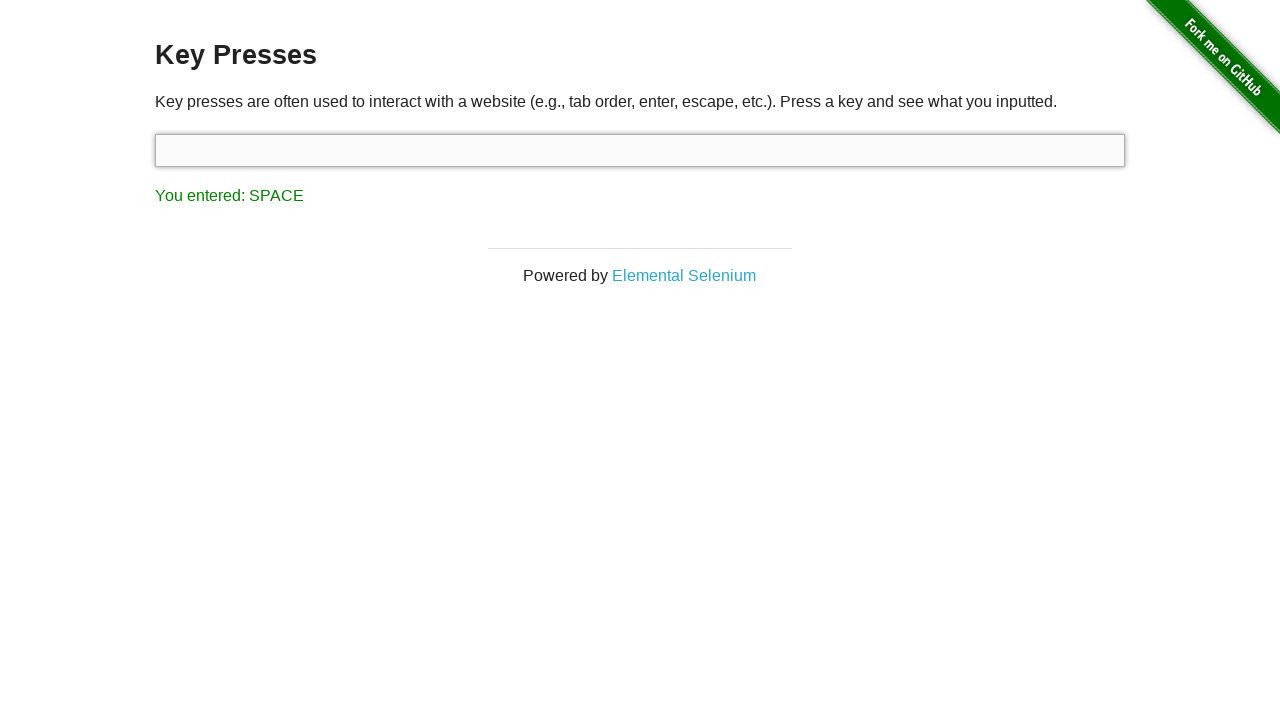

Retrieved result text: 'You entered: SPACE'
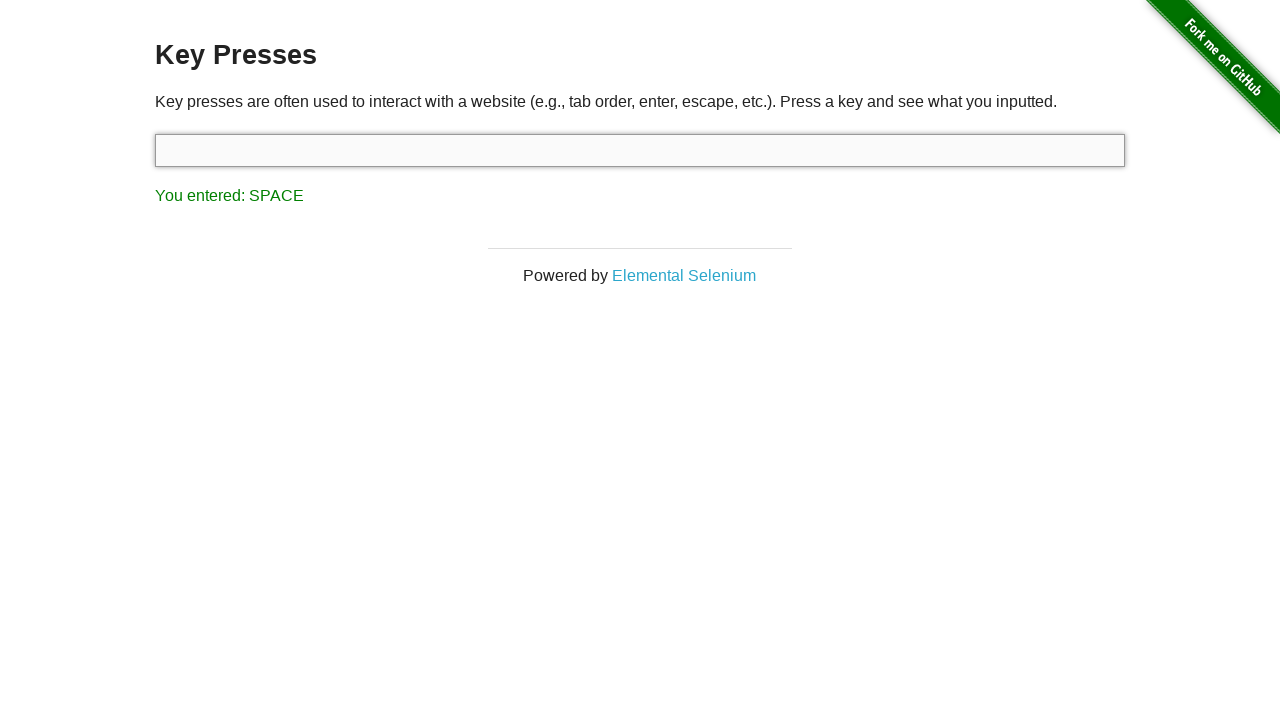

Verified result text displays correct key pressed (SPACE)
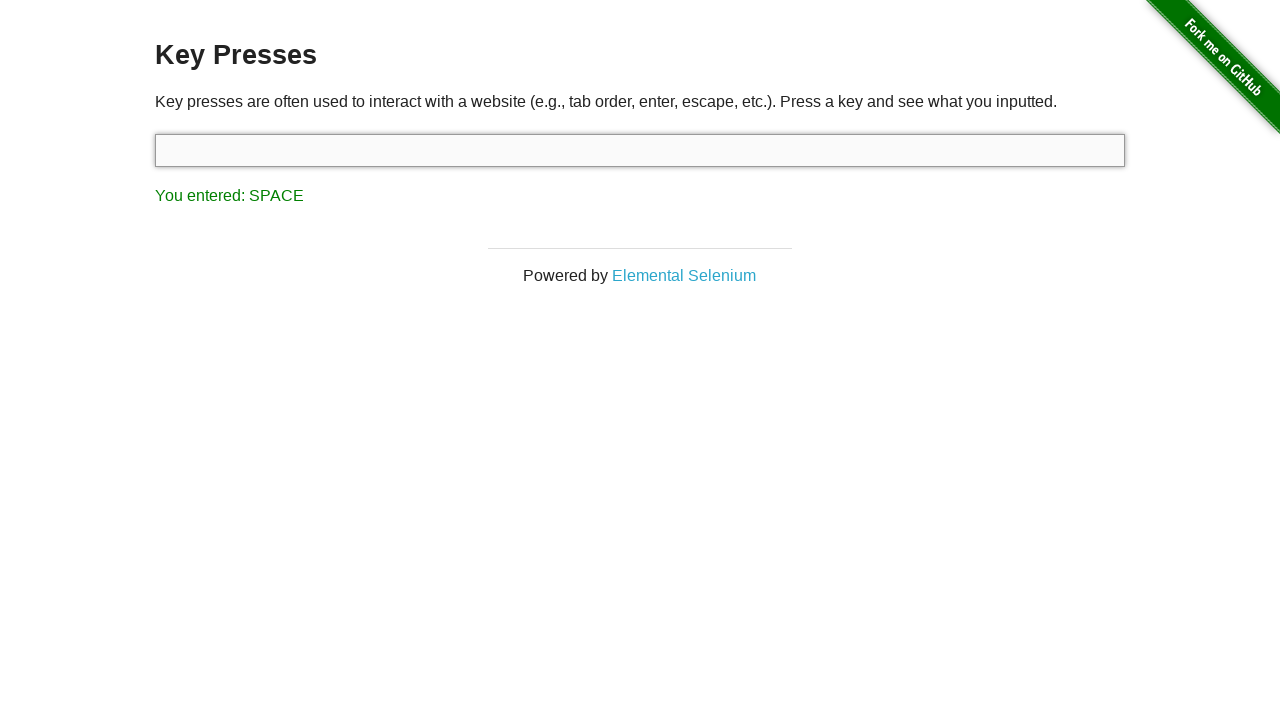

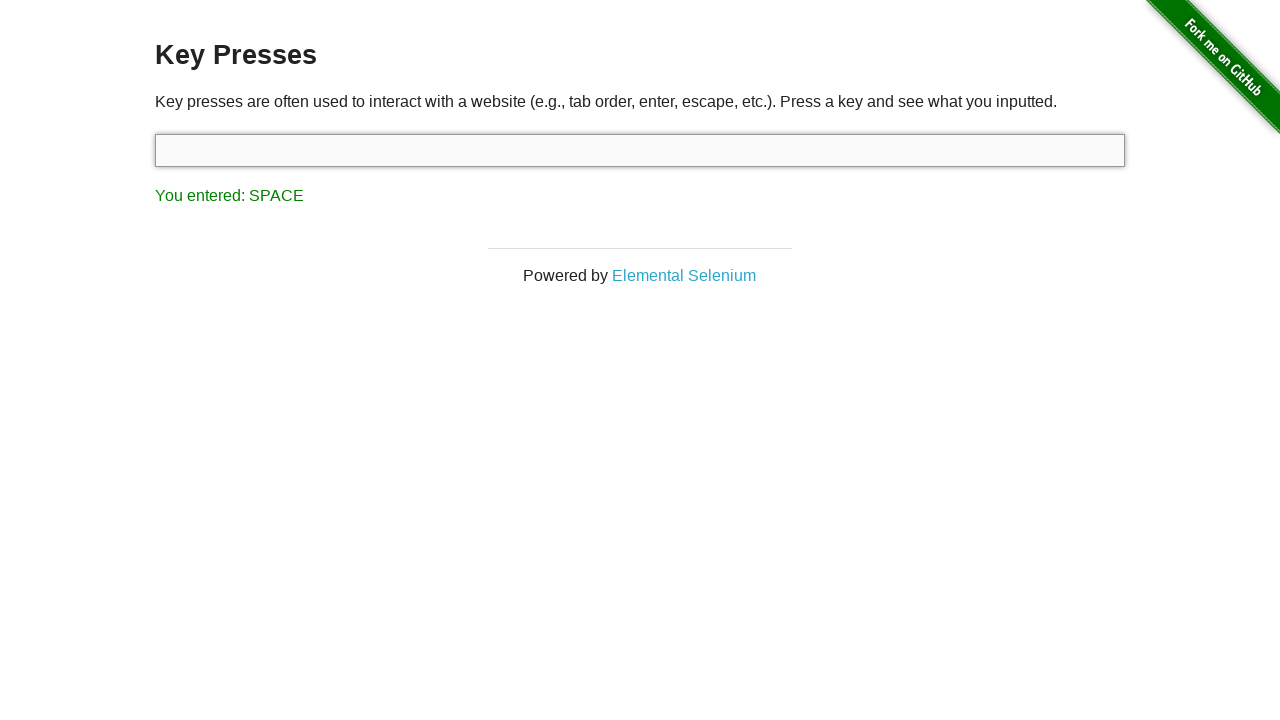